Tests date picker functionality by entering a date into the date field and submitting with Enter key

Starting URL: https://formy-project.herokuapp.com/datepicker

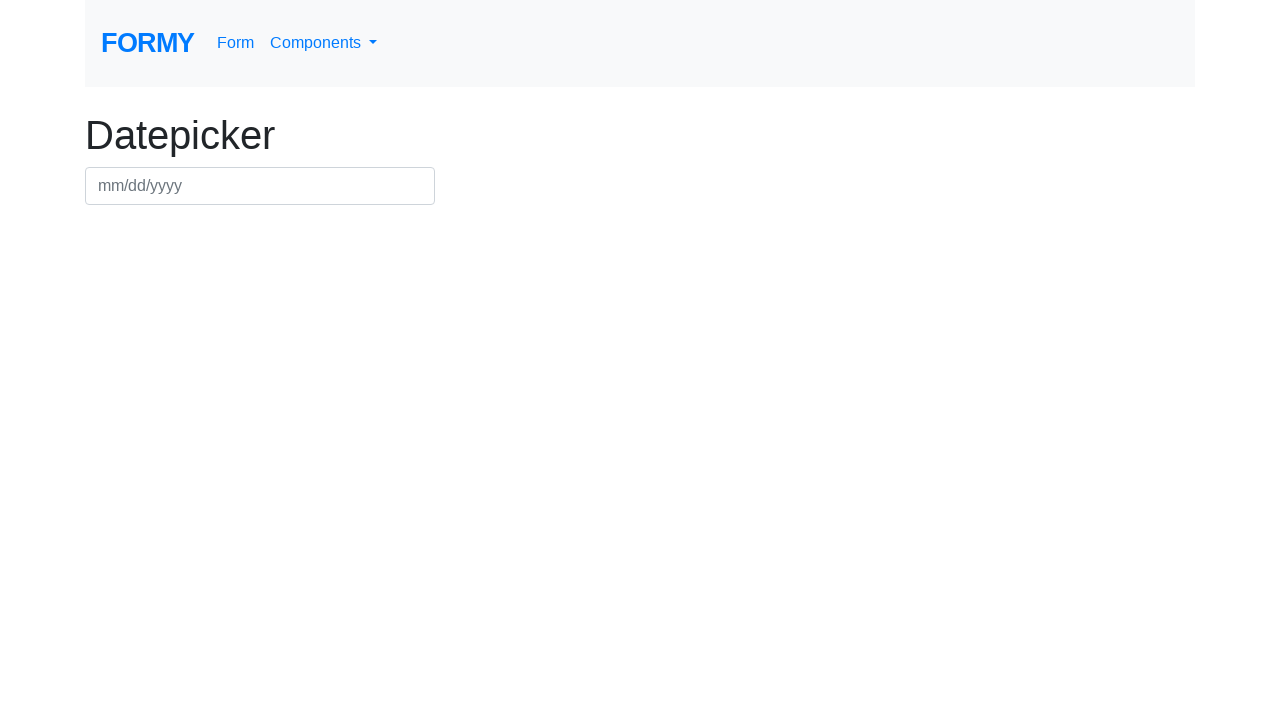

Filled date picker field with 04/01/2020 on #datepicker
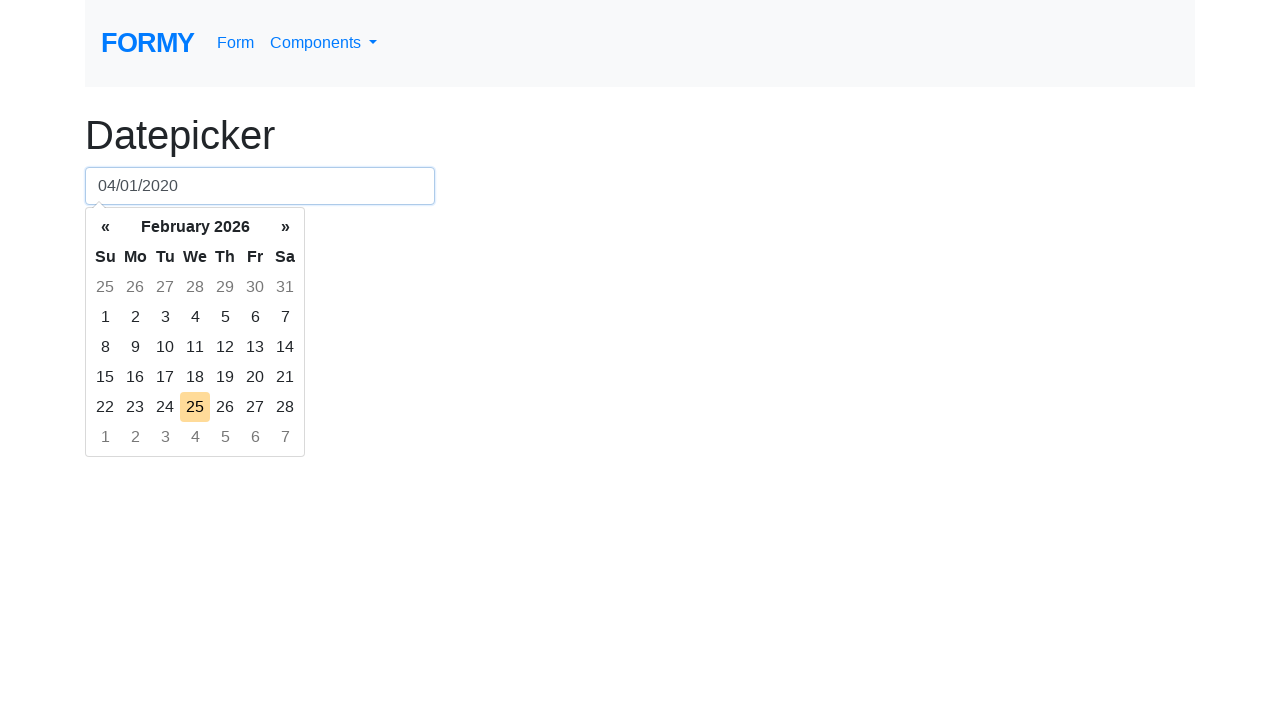

Pressed Enter to submit the date on #datepicker
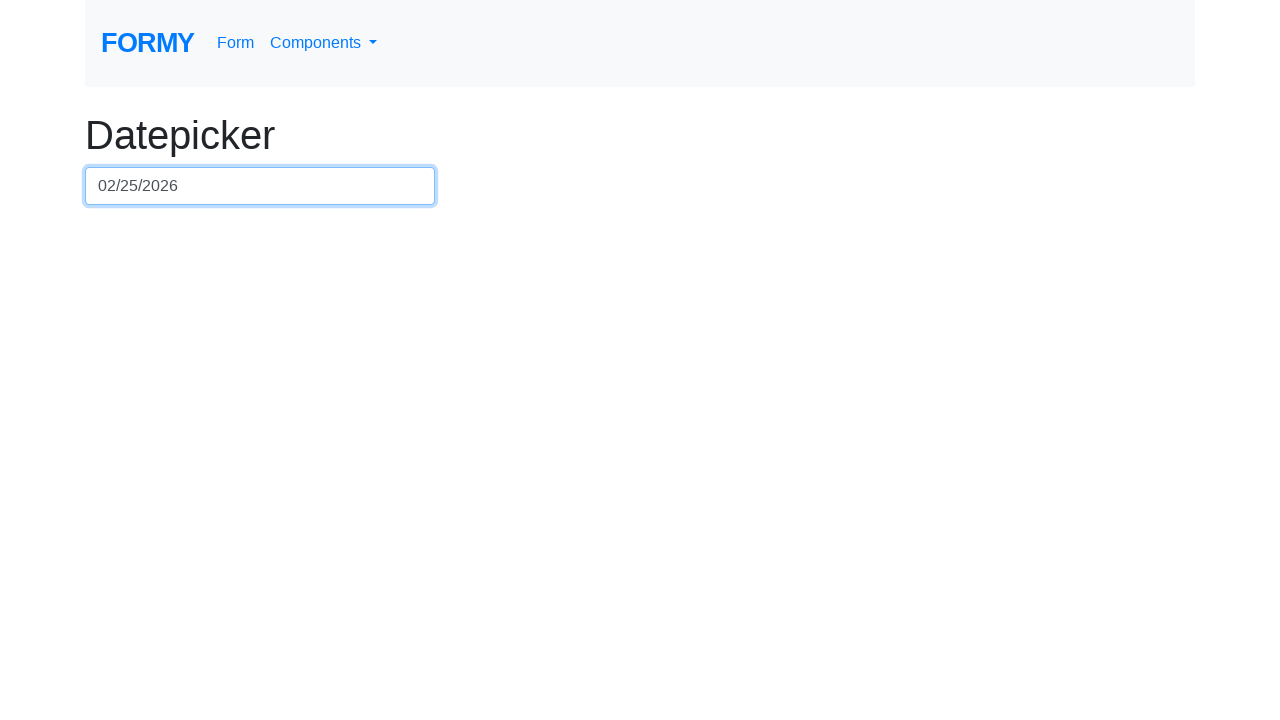

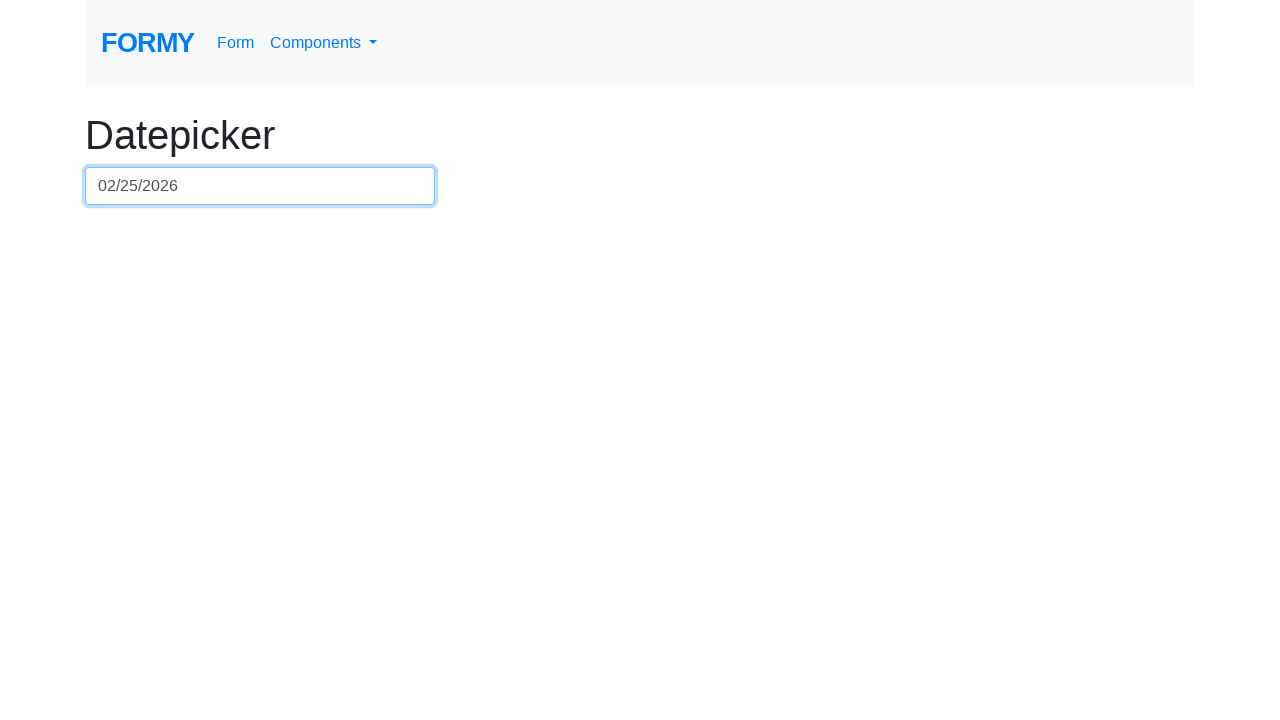